Tests web table interactions by clicking on the "First Name" column header to sort the table, and verifies table cell contents before and after sorting

Starting URL: https://practice.cydeo.com/tables

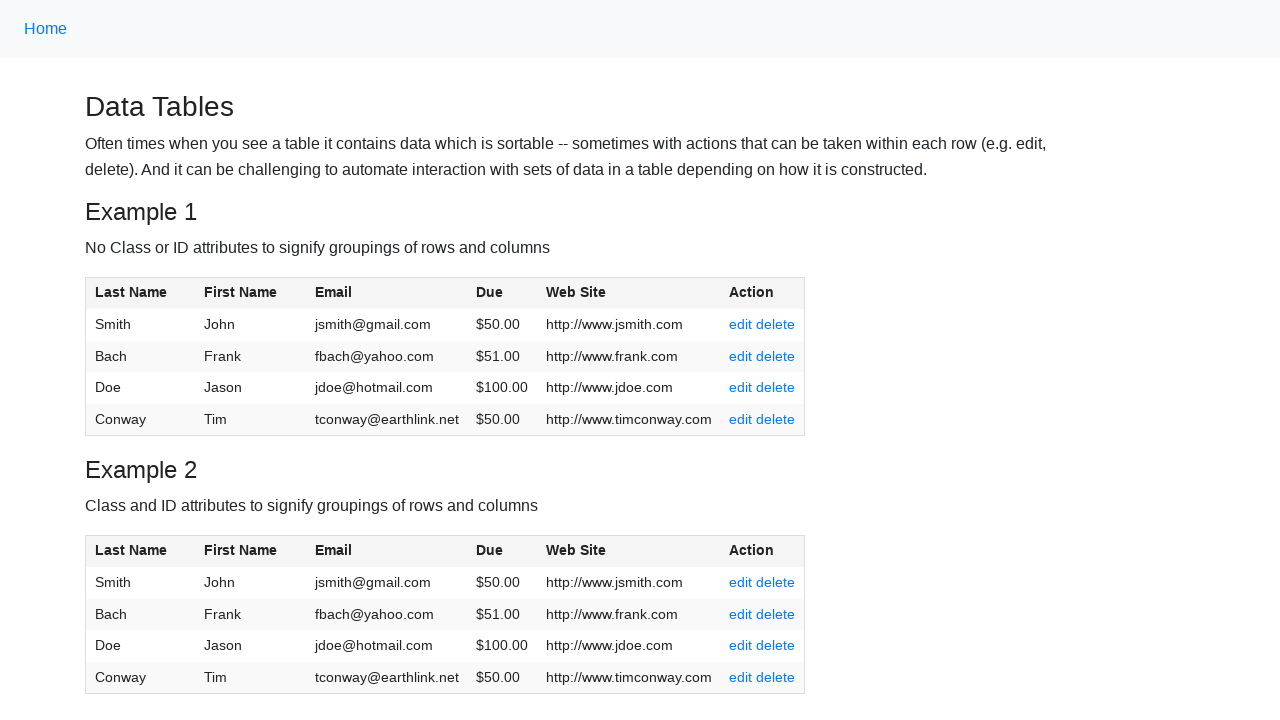

Located row 3, cell 2 in the web table
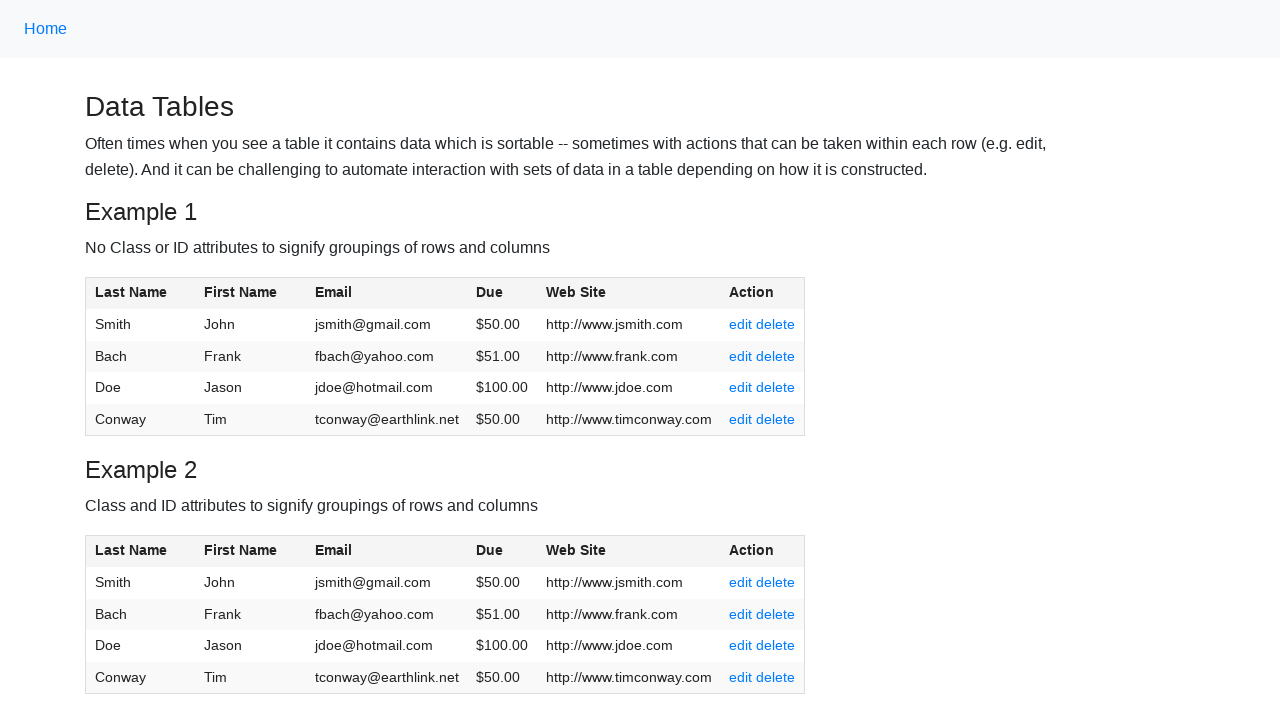

Waited for row 3, cell 2 to load in table
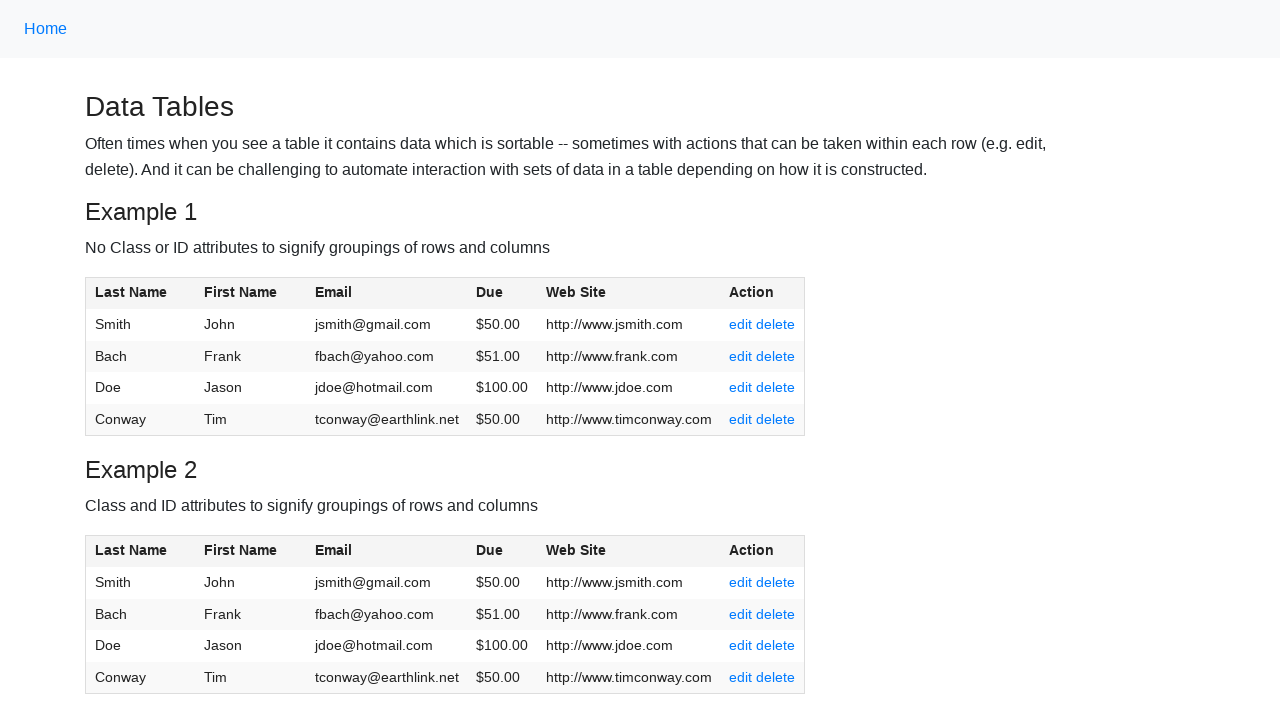

Clicked 'First Name' column header to sort table at (241, 292) on (//span[.='First Name'])[1]
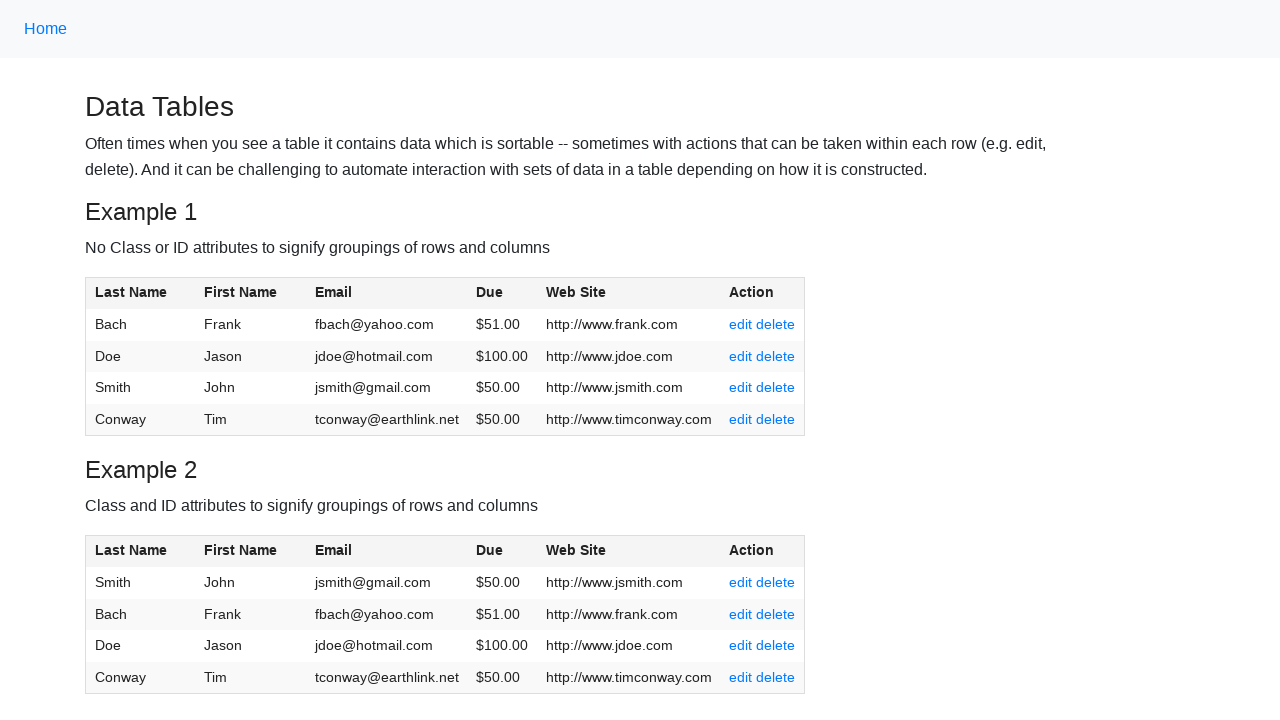

Verified table sorted and row 3, cell 2 content updated
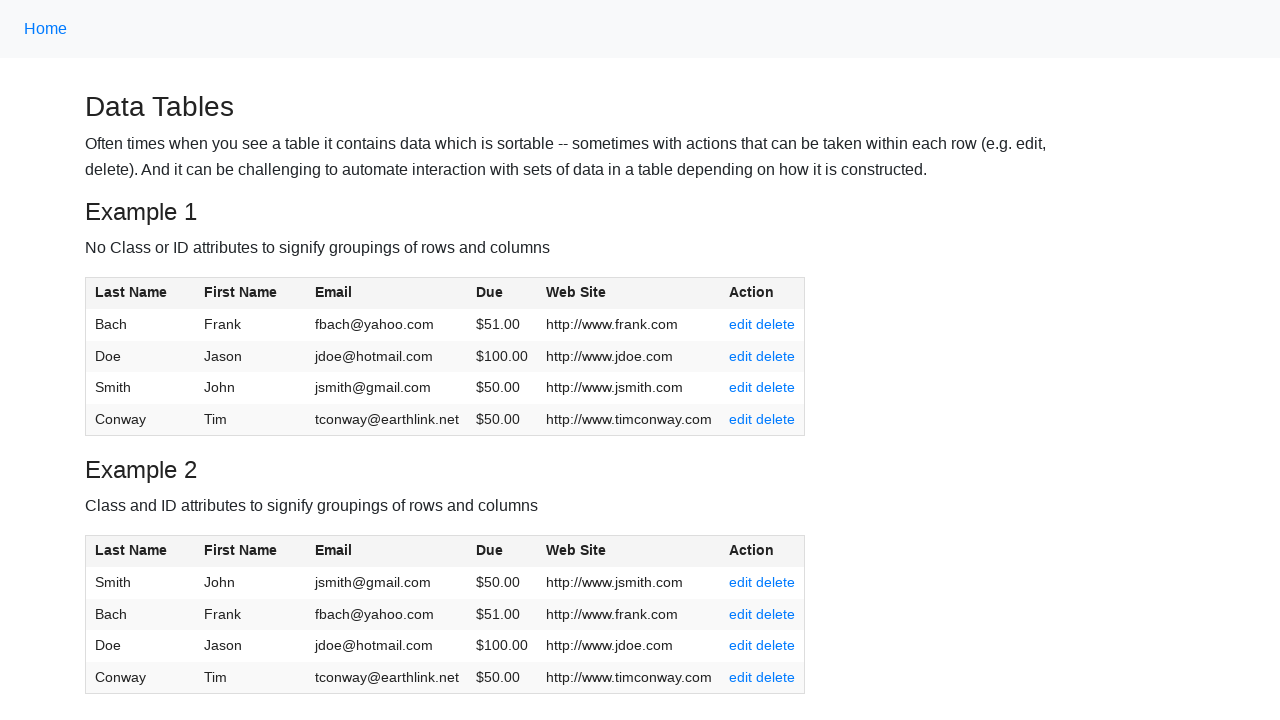

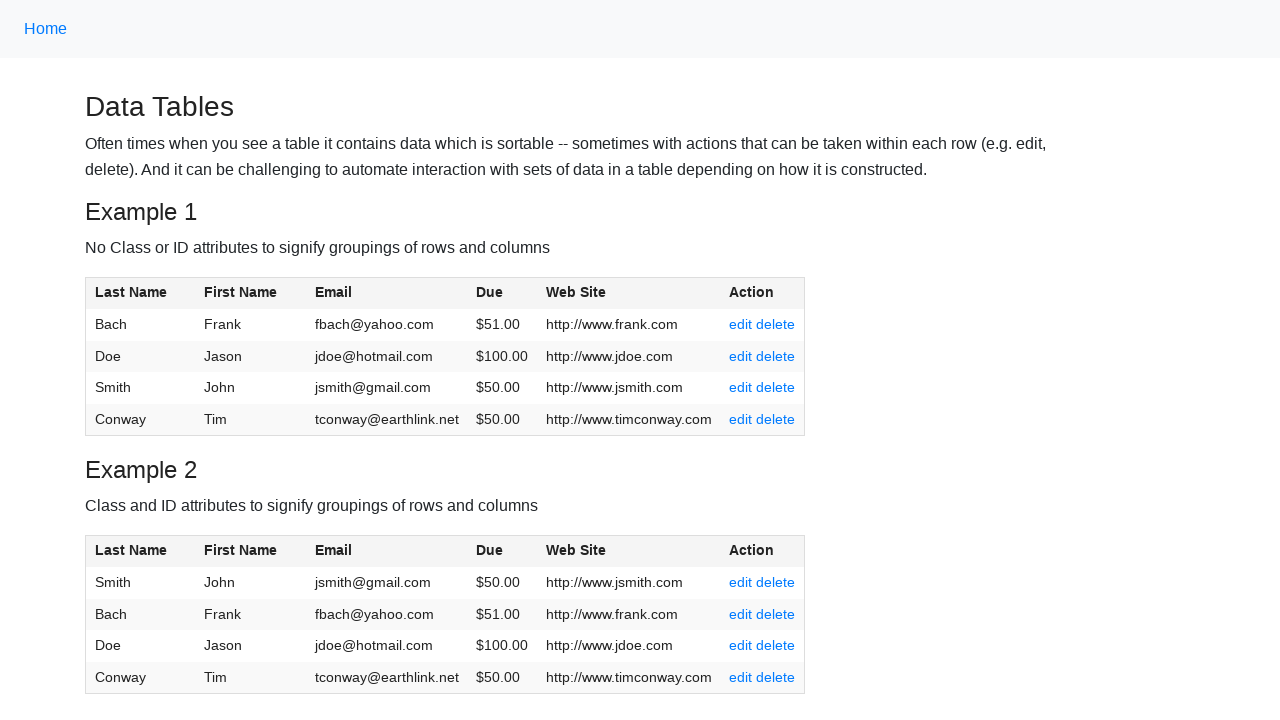